Navigates to S3 India website and clicks on the hardware section, then clicks on the LTE router subsection

Starting URL: https://www.s3india.com/

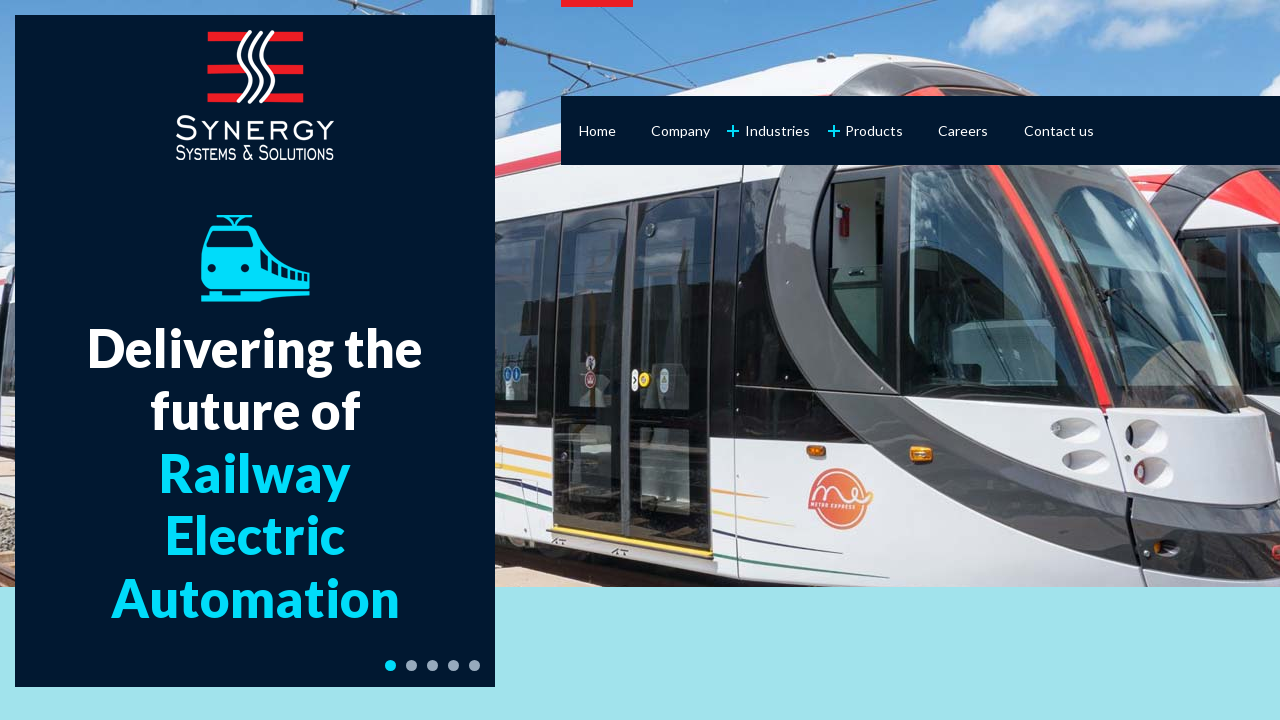

Navigated to S3 India website
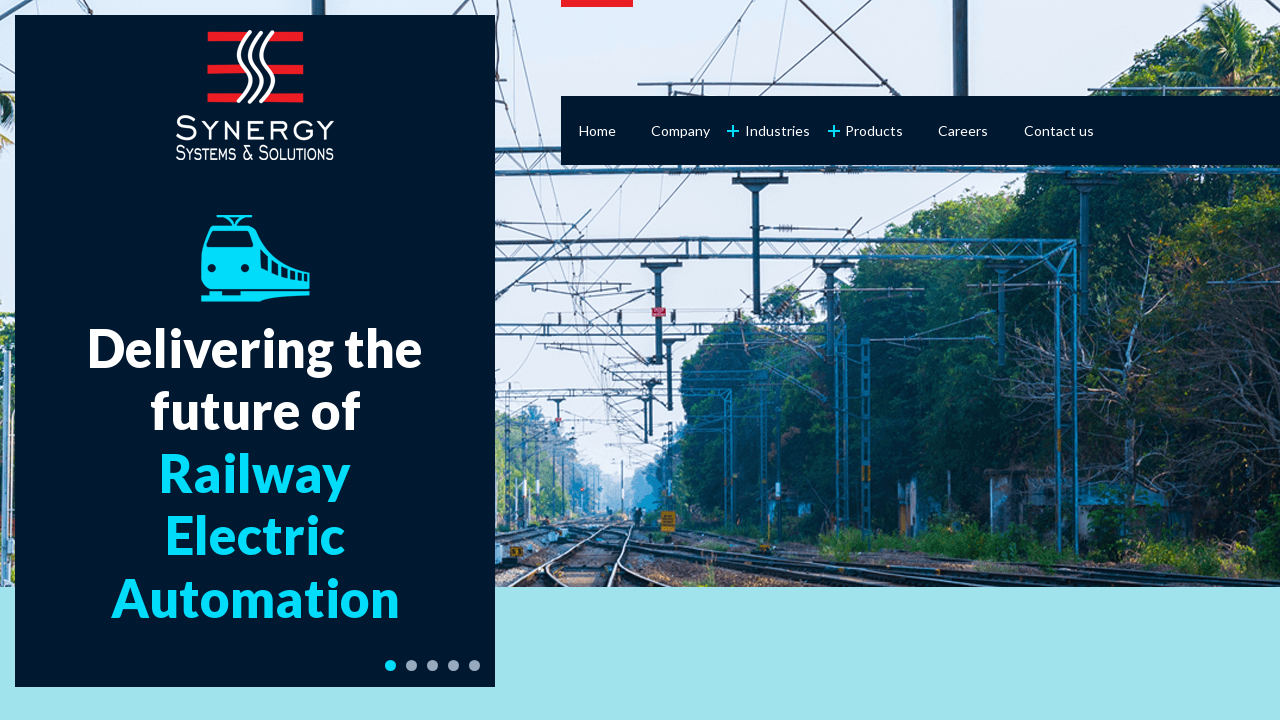

Clicked on Hardware section at (874, 130) on a[href='hardware.html']
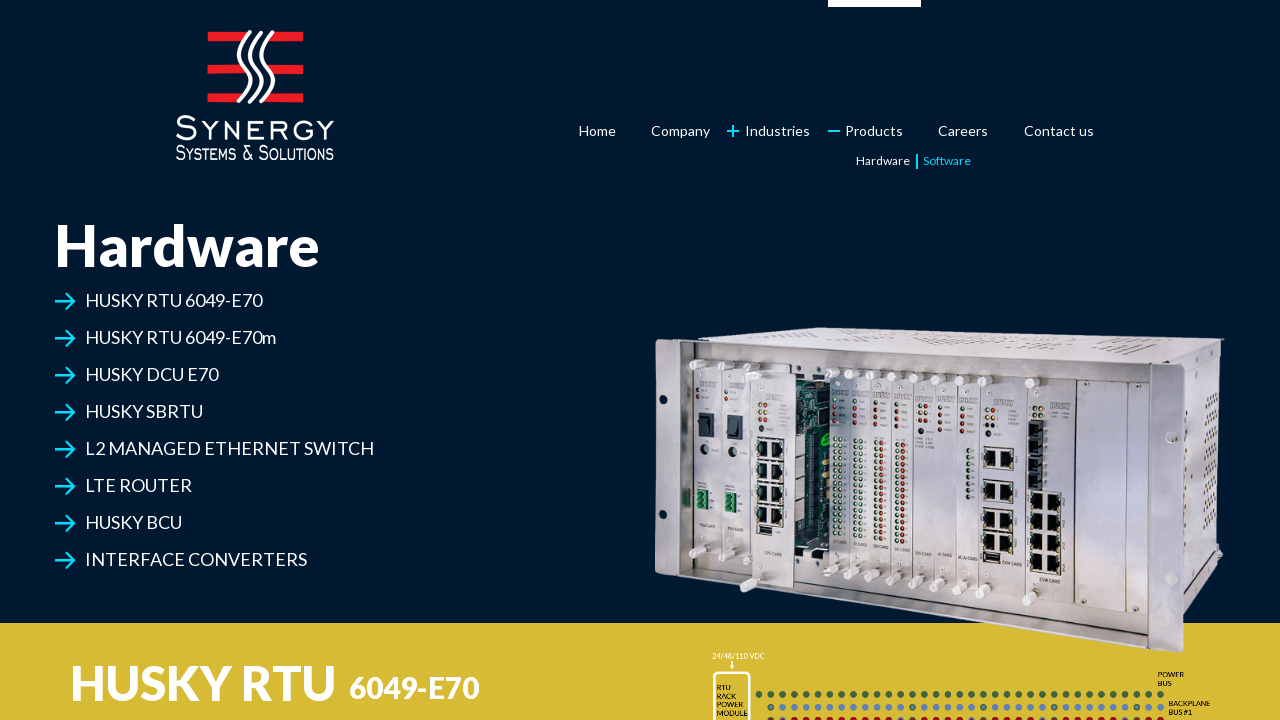

Clicked on LTE Router subsection at (138, 485) on a[href='#lte-router']
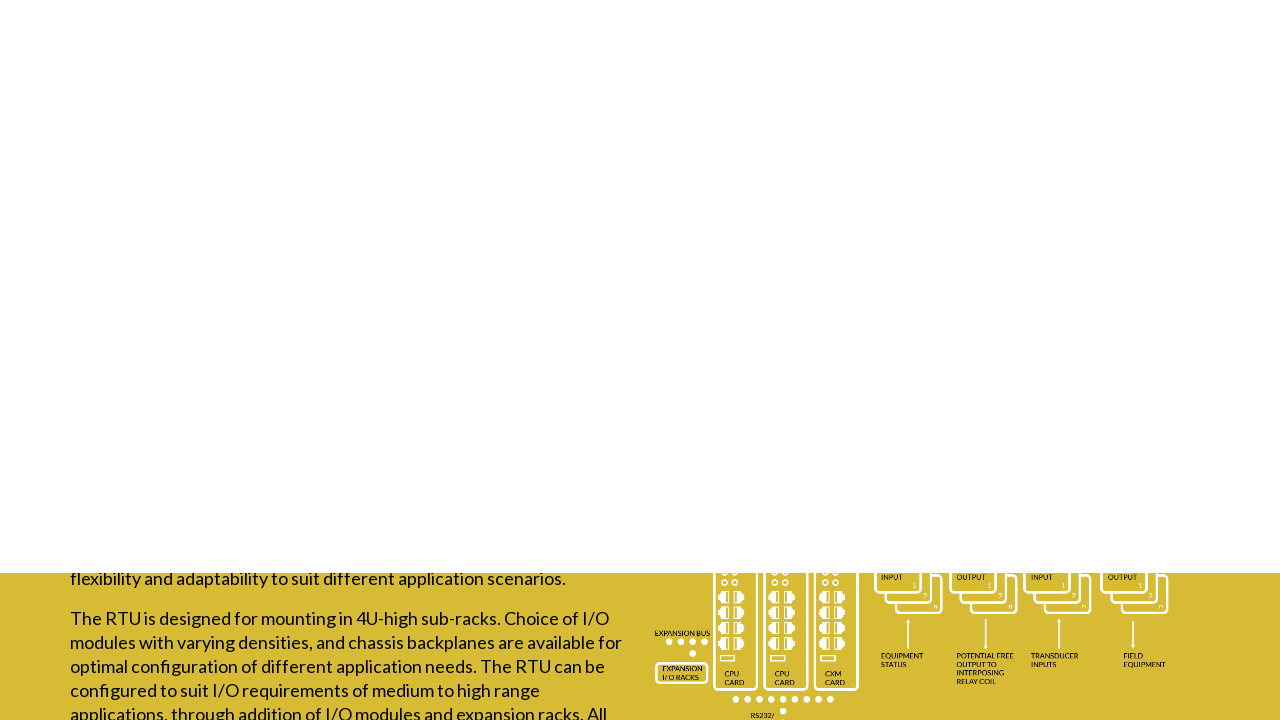

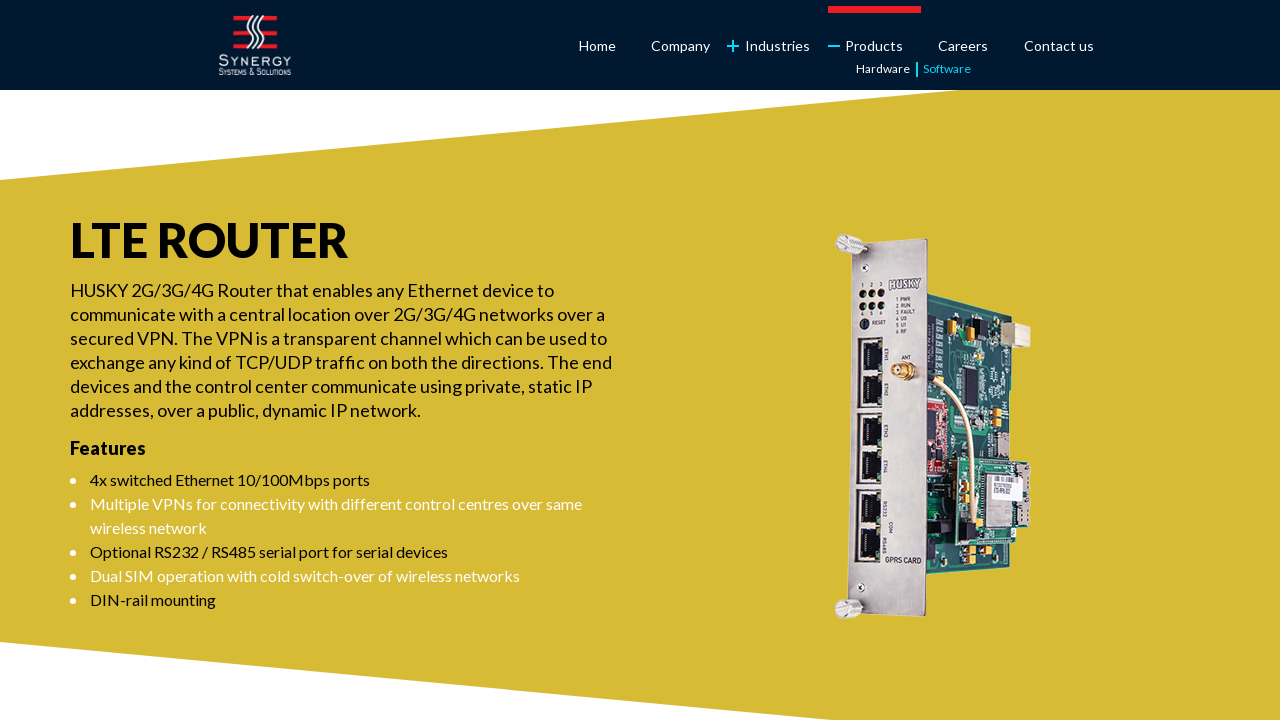